Tests dropdown/select functionality by selecting options using visible text, index, and value attribute on a training page

Starting URL: https://v1.training-support.net/selenium/selects

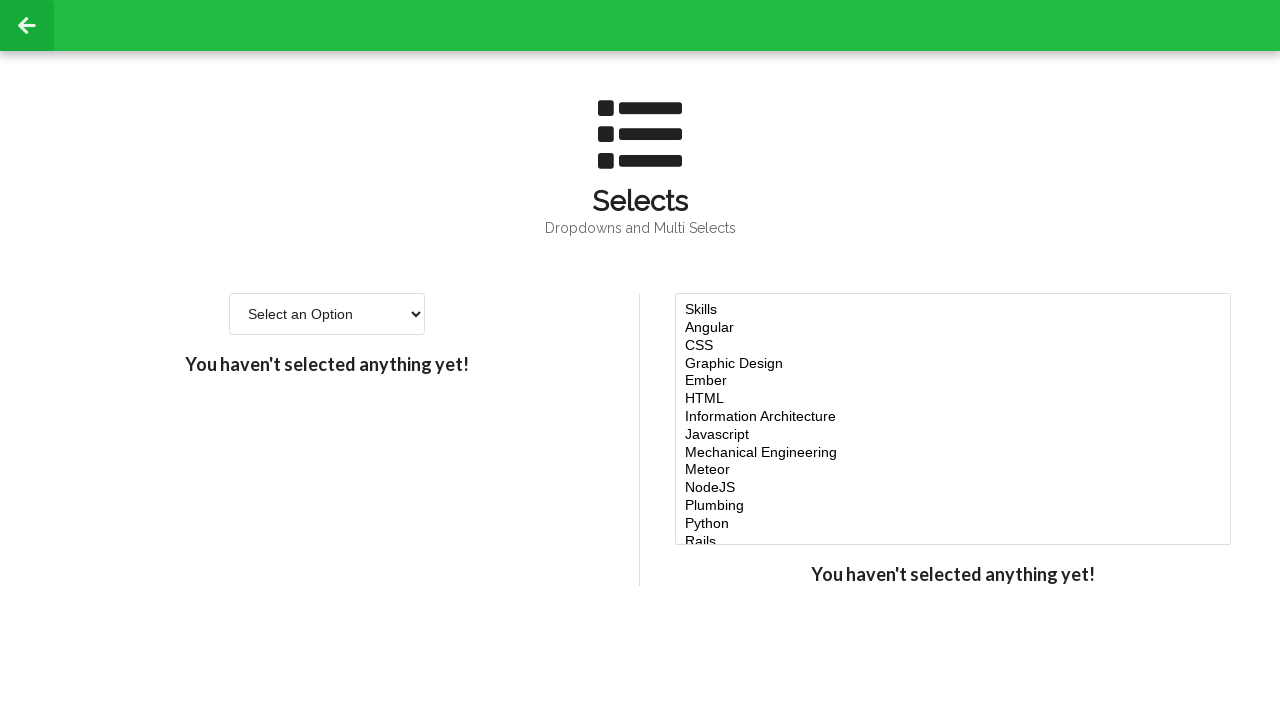

Selected 'Option 2' from dropdown using visible text on #single-select
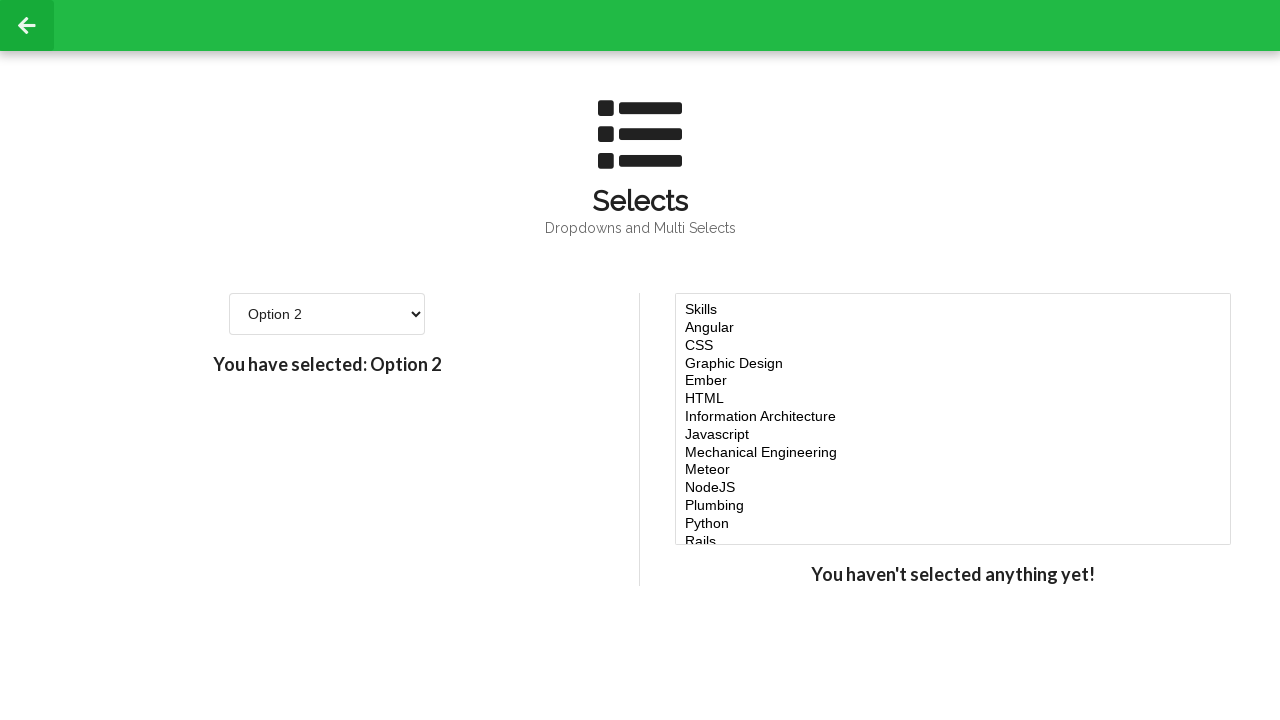

Selected option at index 3 (4th option) from dropdown on #single-select
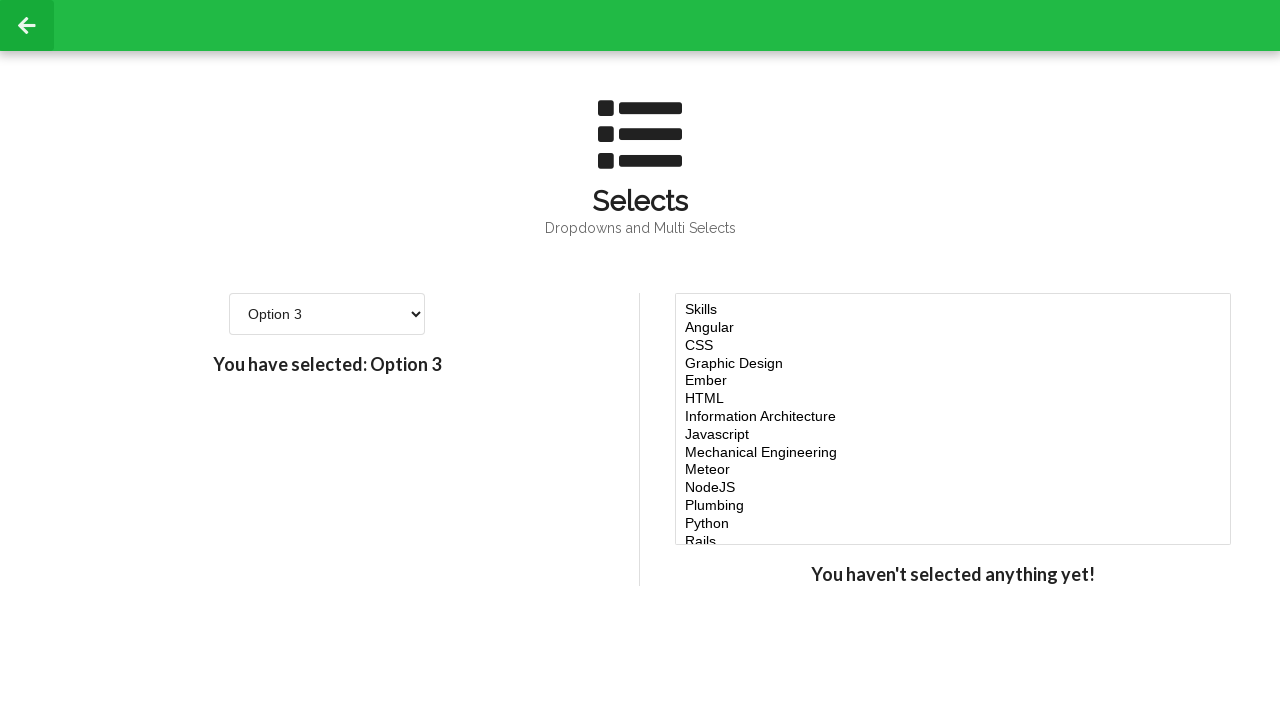

Selected option with value '4' from dropdown using value attribute on #single-select
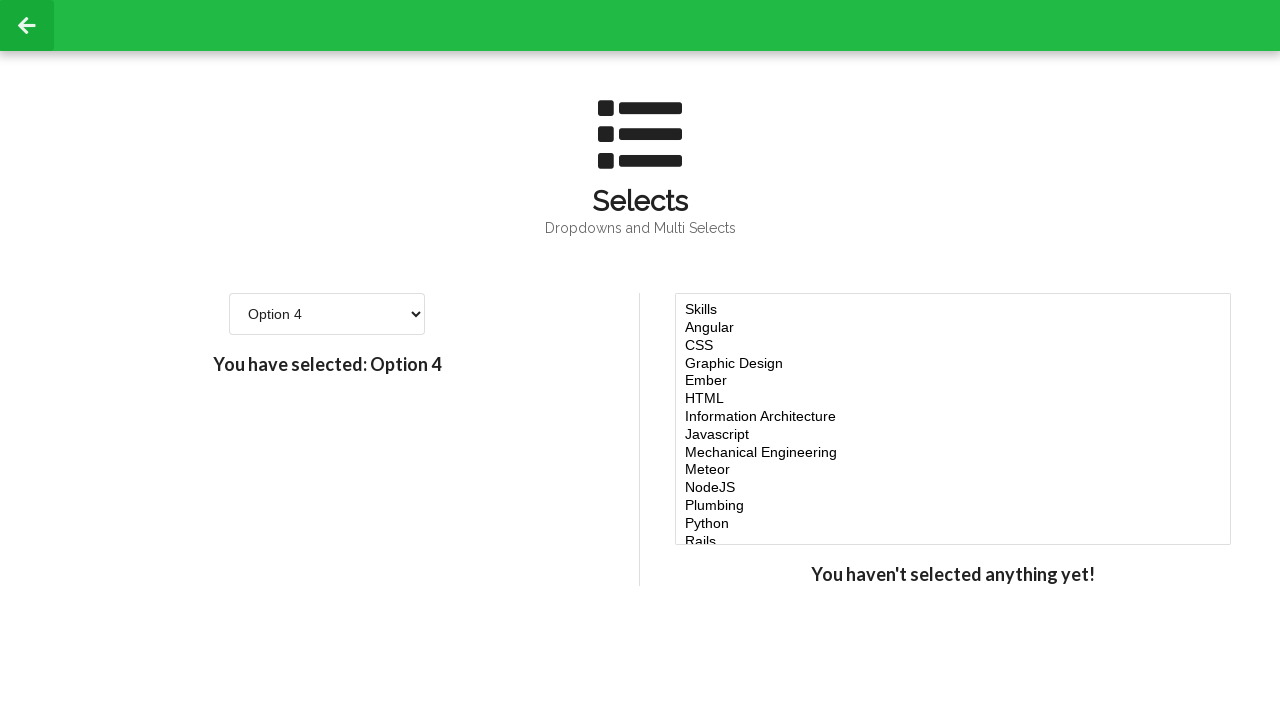

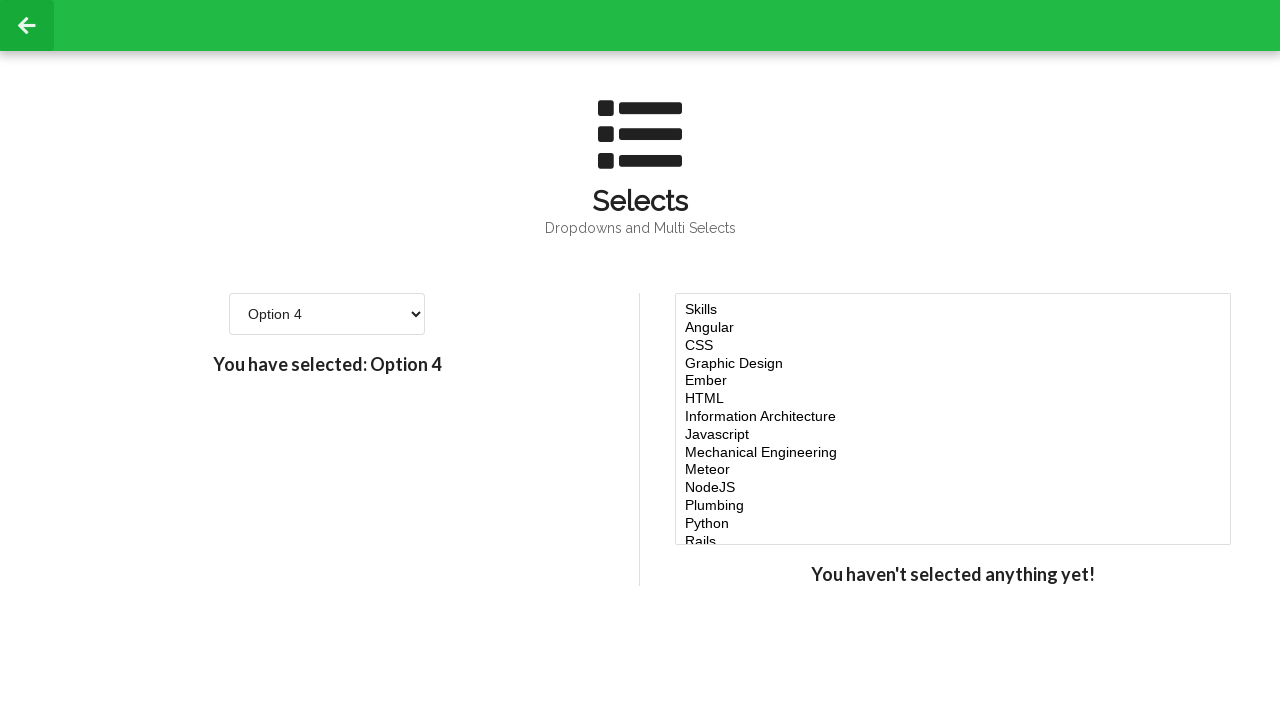